Tests dropdown menu interaction by selecting "Cheese" from a dropdown on an HTML forms demo page

Starting URL: https://echoecho.com/htmlforms11.htm

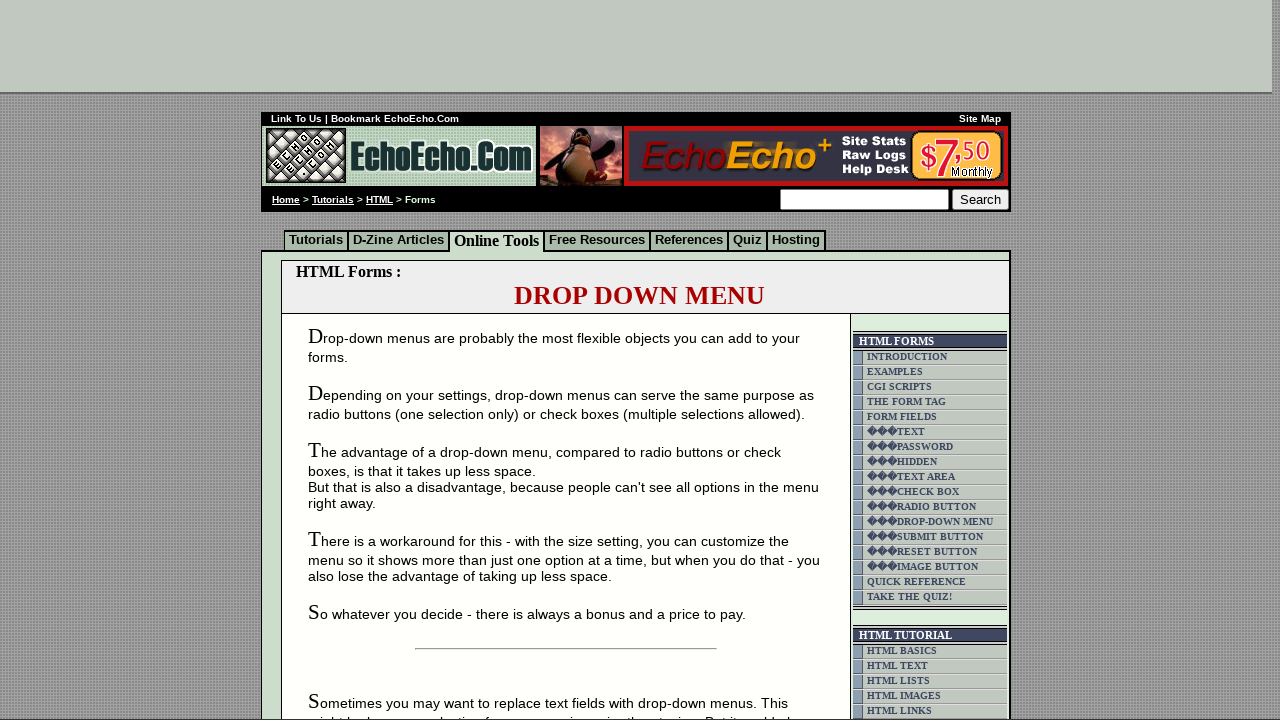

Navigated to HTML forms demo page
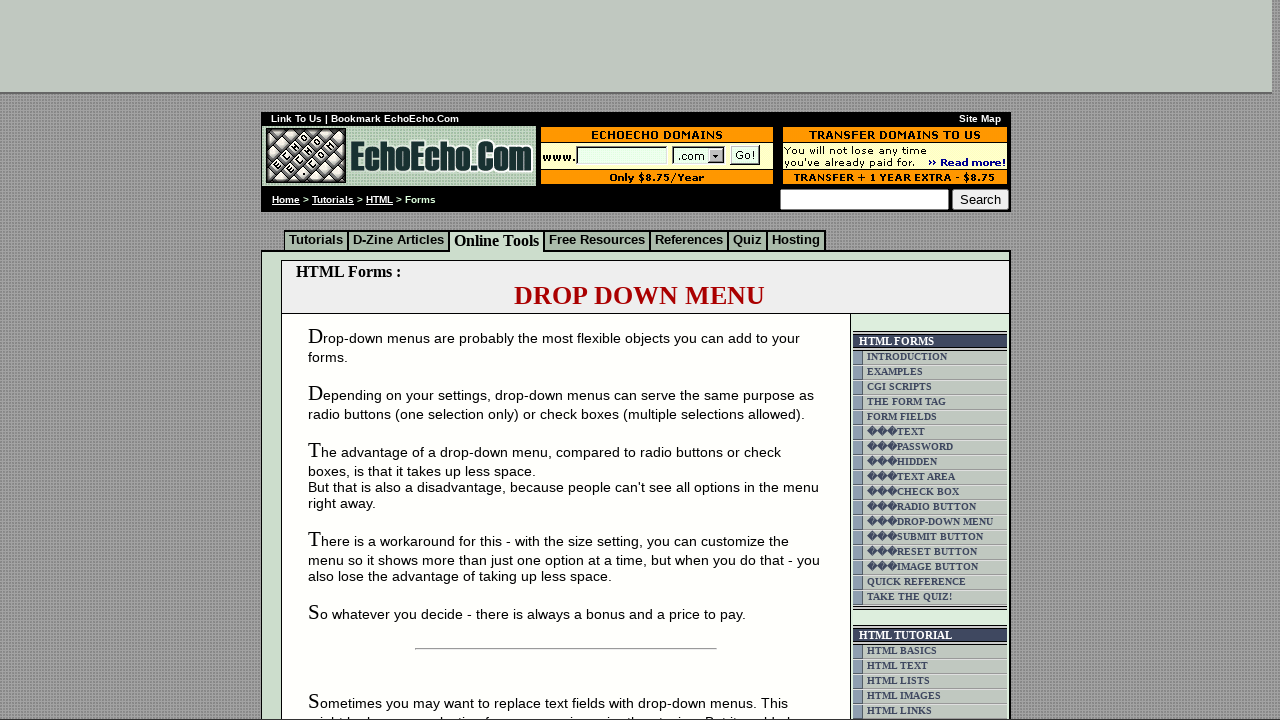

Selected 'Cheese' from dropdown menu on select[name='dropdownmenu']
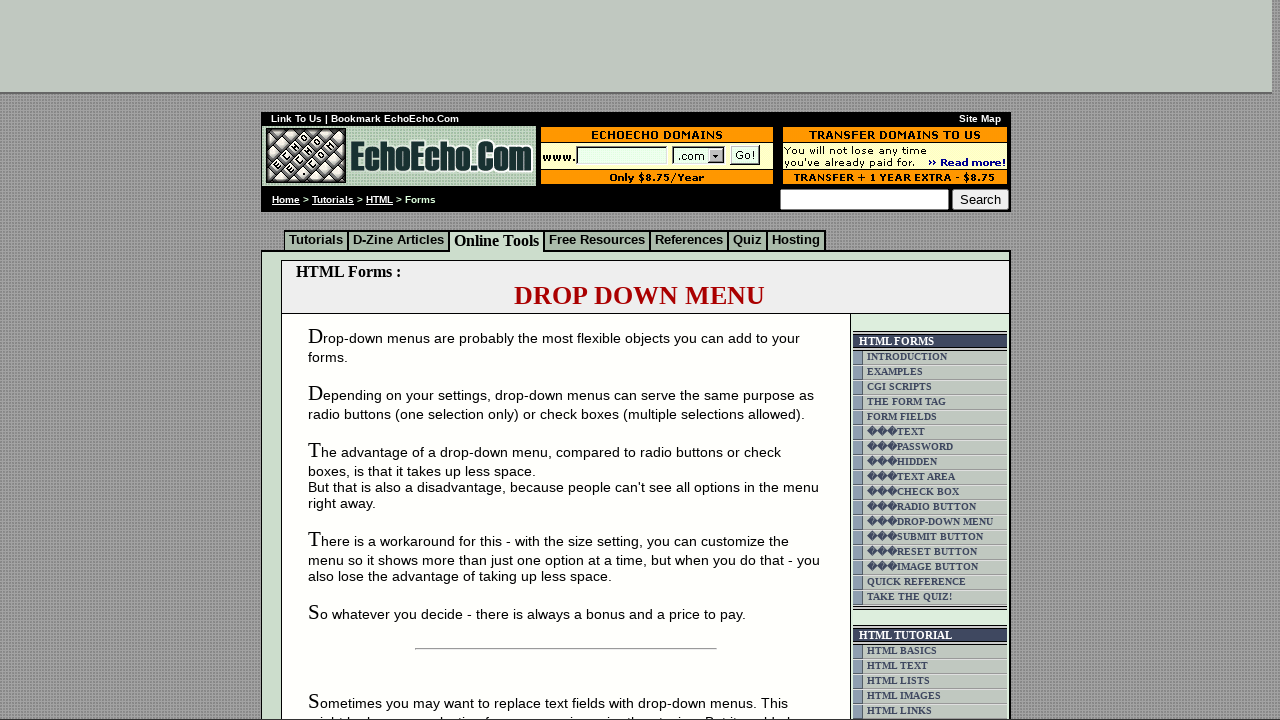

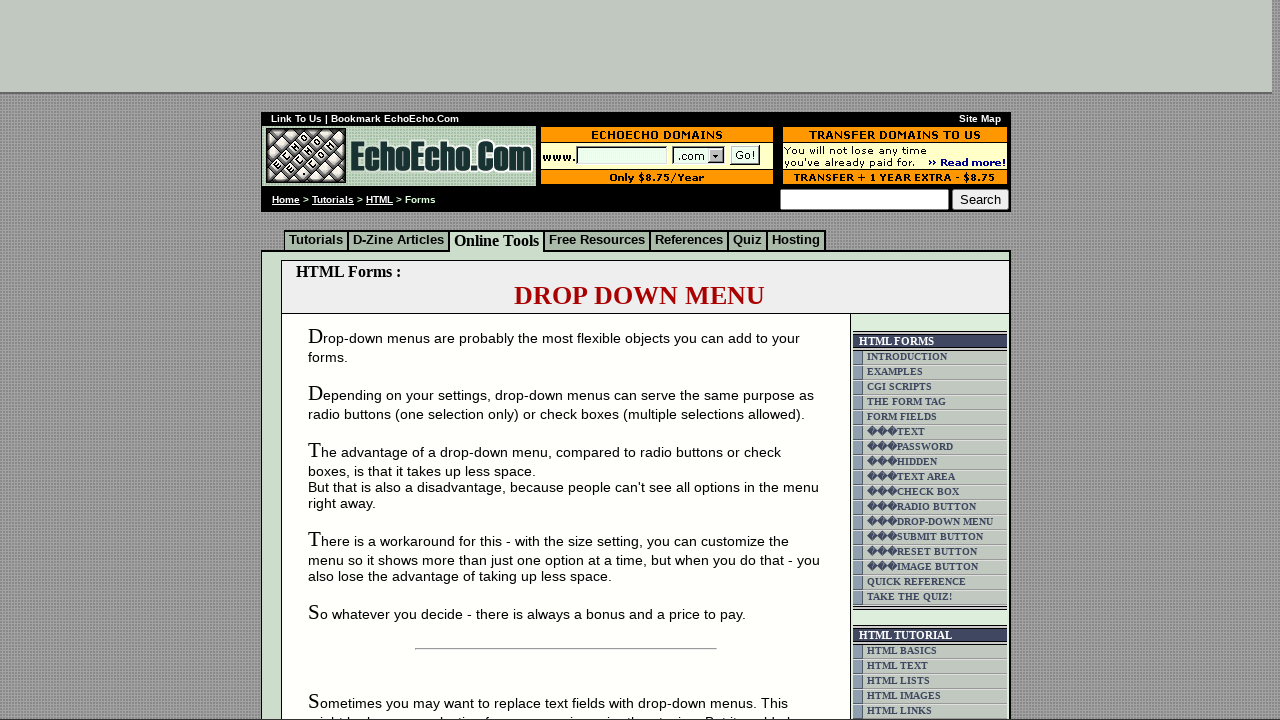